Tests registration form validation when all fields are left empty, verifying that appropriate error messages appear for each required field

Starting URL: https://alada.vn/tai-khoan/dang-ky.html

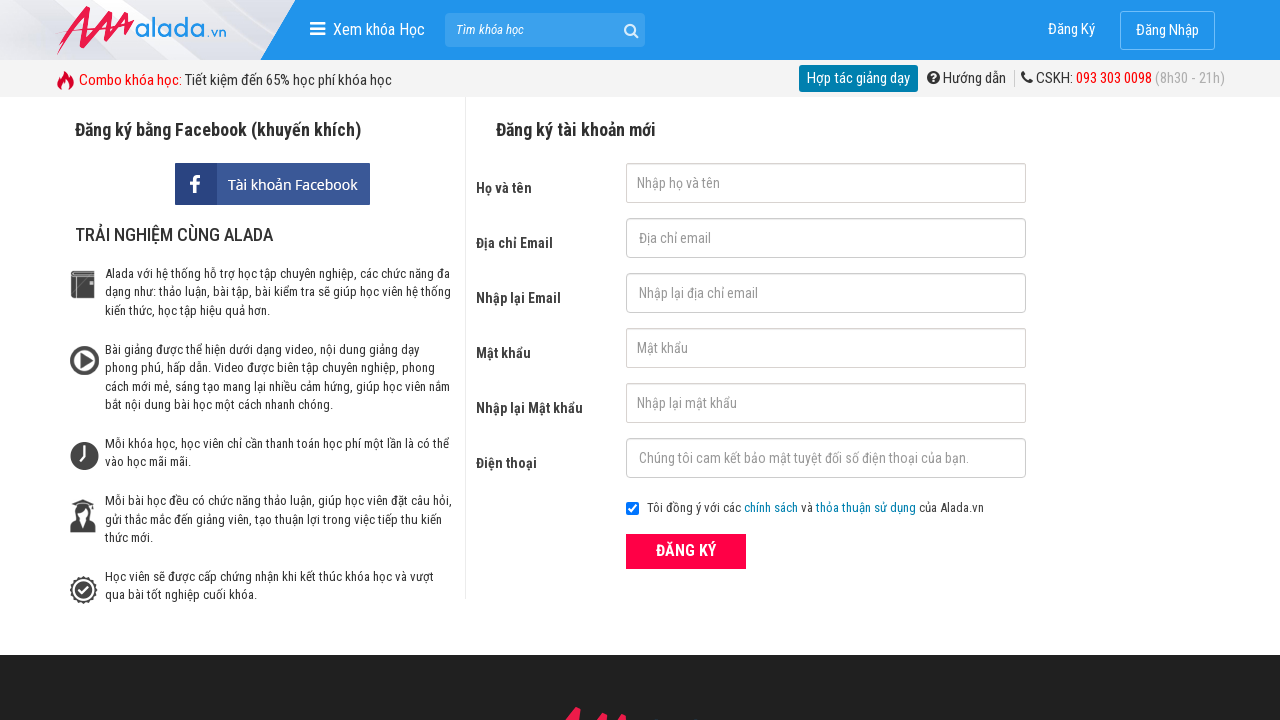

Cleared first name field on #txtFirstname
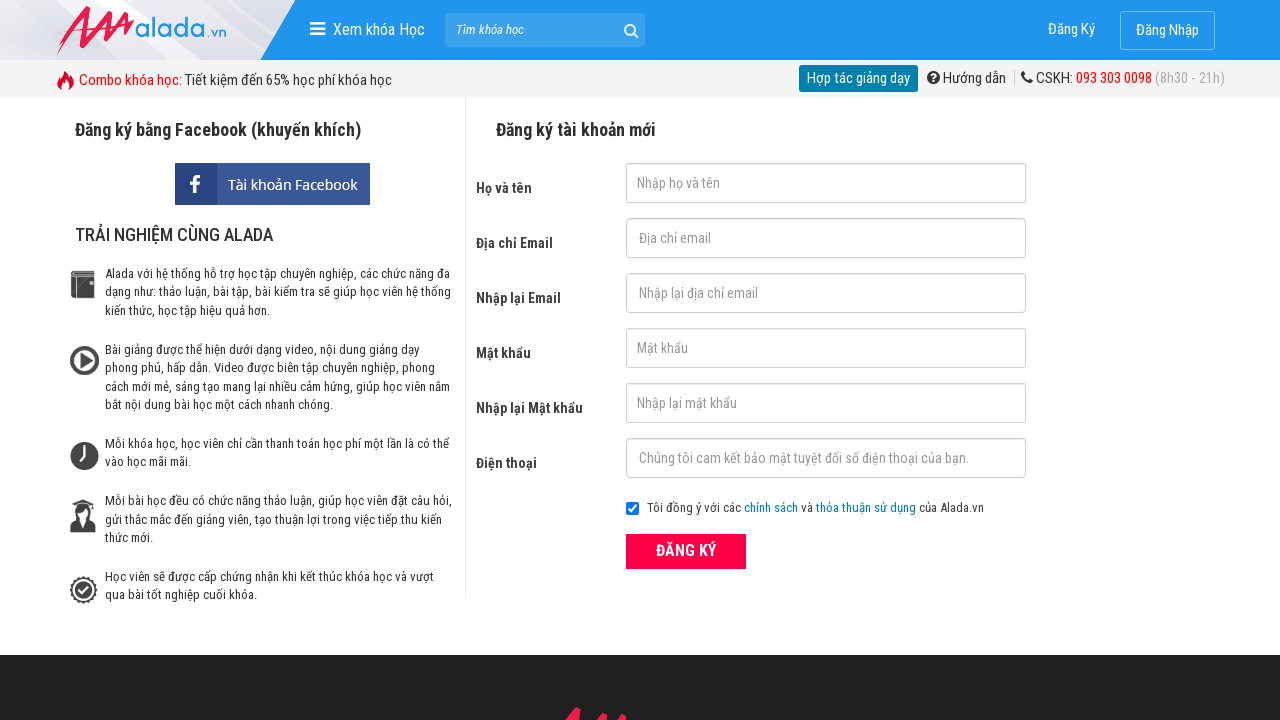

Cleared email field on #txtEmail
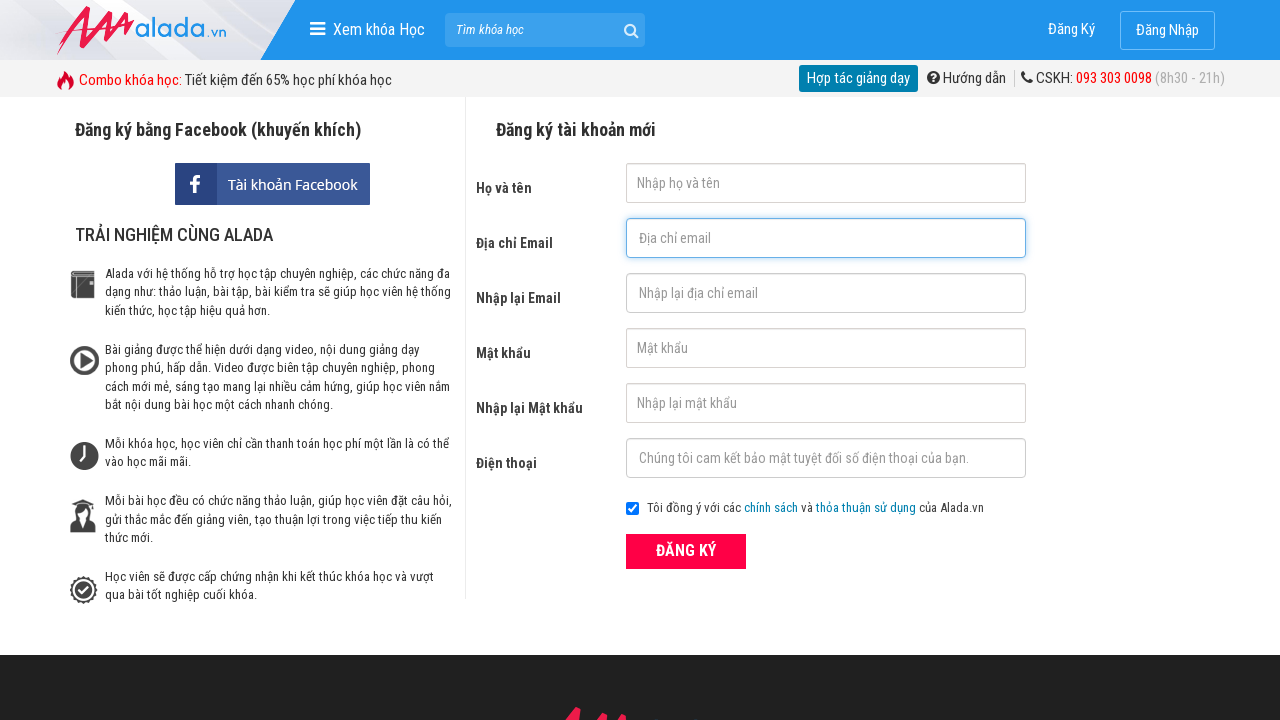

Cleared confirm email field on #txtCEmail
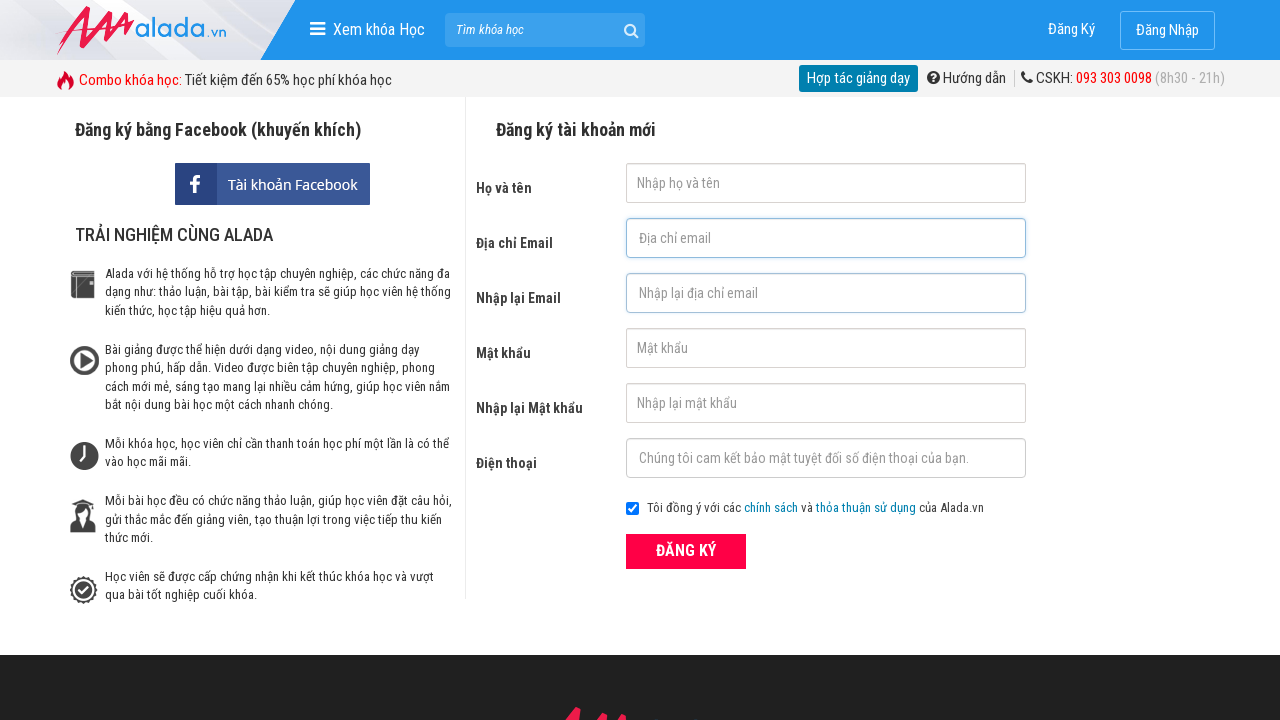

Cleared password field on #txtPassword
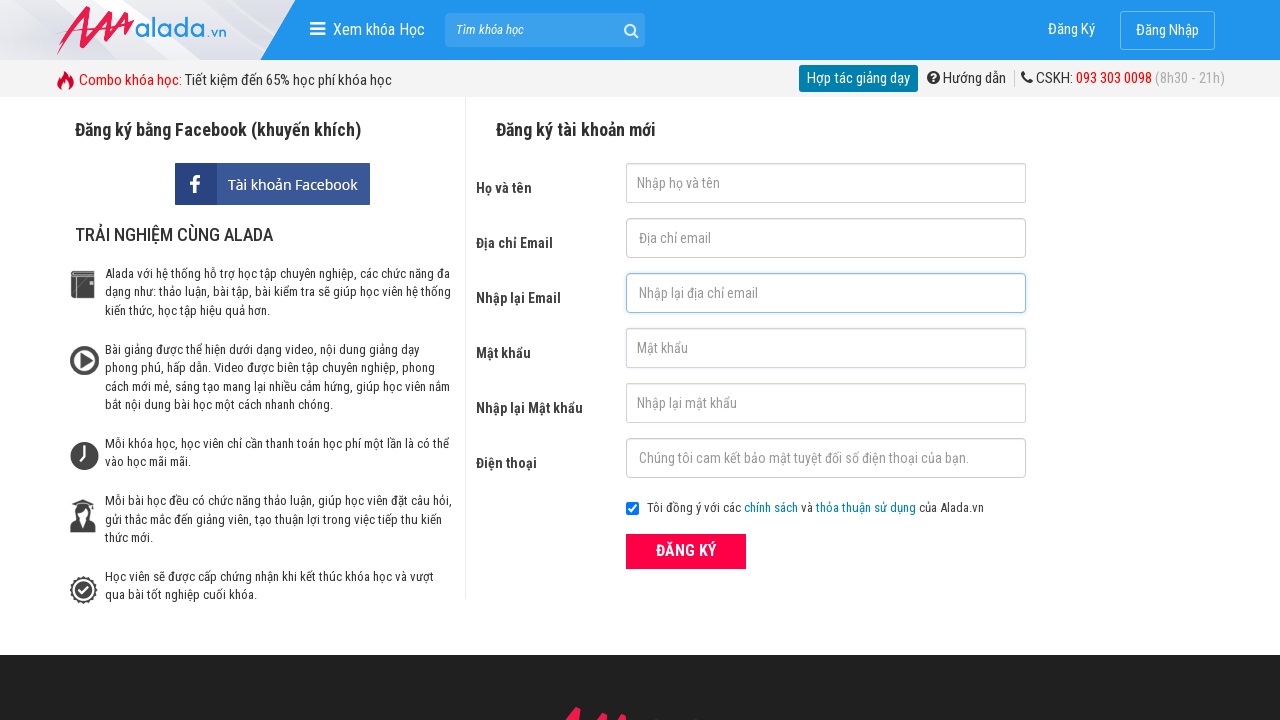

Cleared confirm password field on #txtCPassword
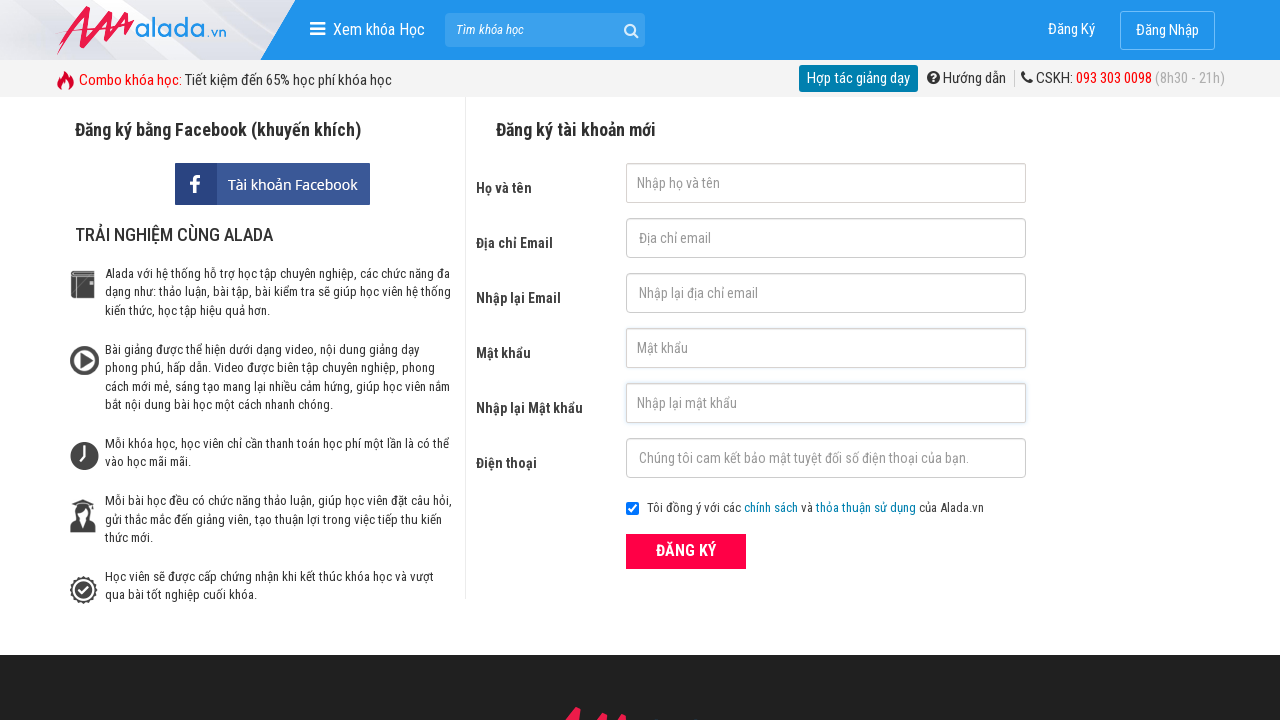

Cleared phone field on #txtPhone
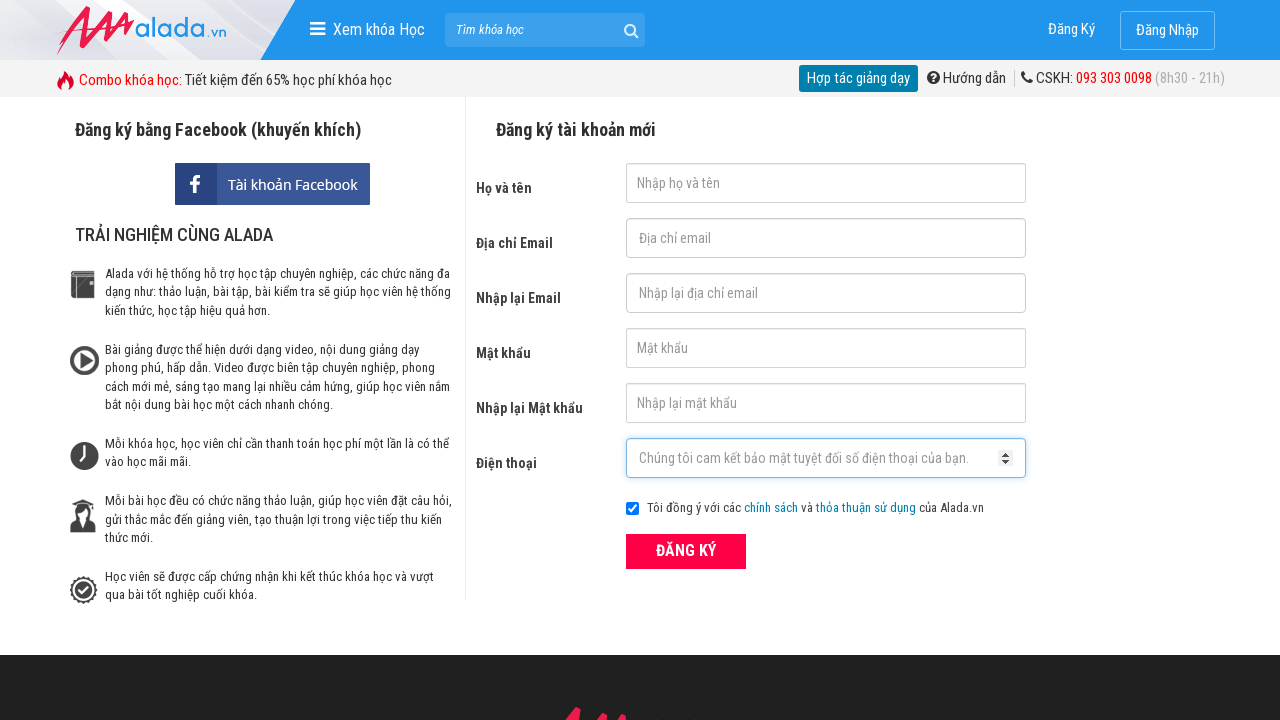

Clicked submit button with all fields empty at (686, 551) on button[type='submit']
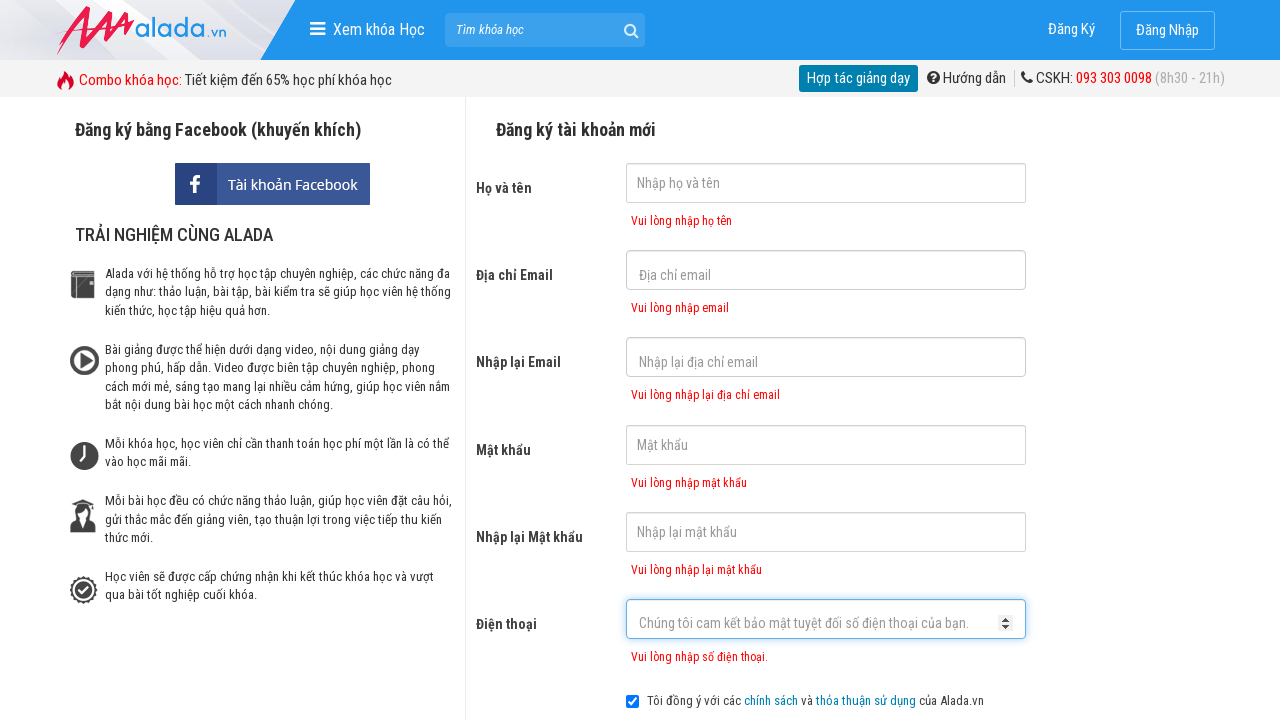

Validation error message appeared for first name field
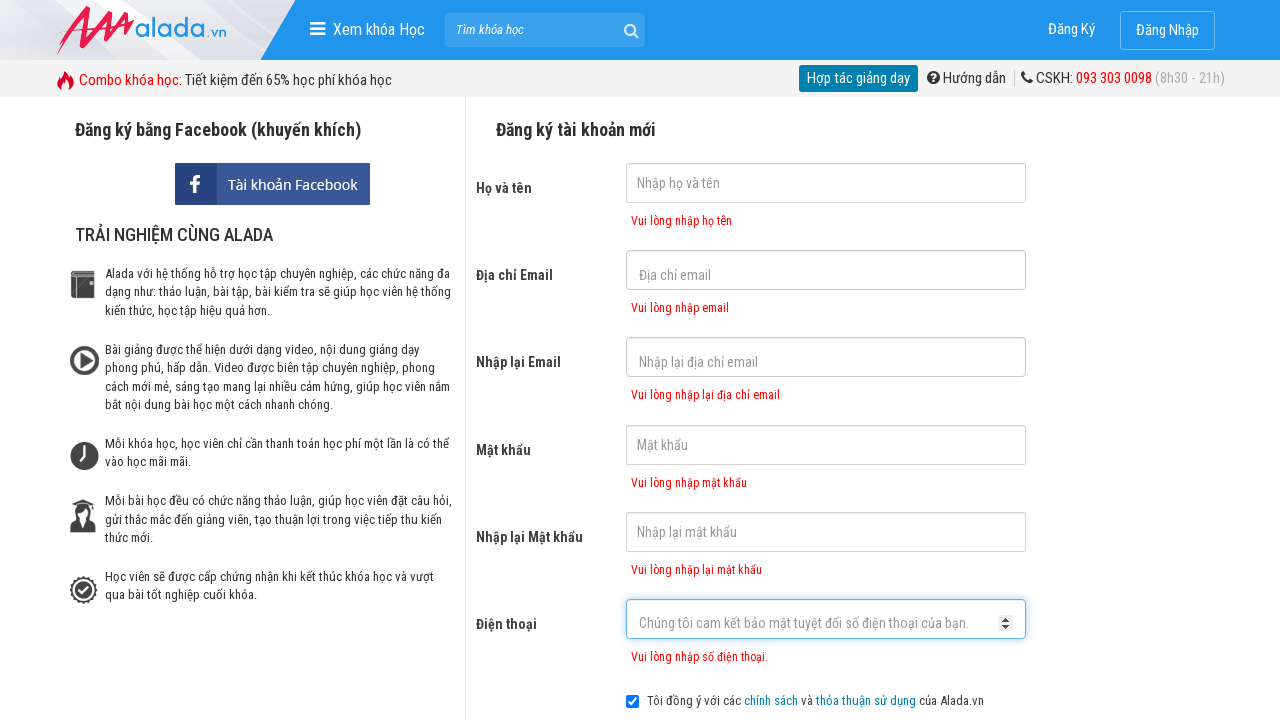

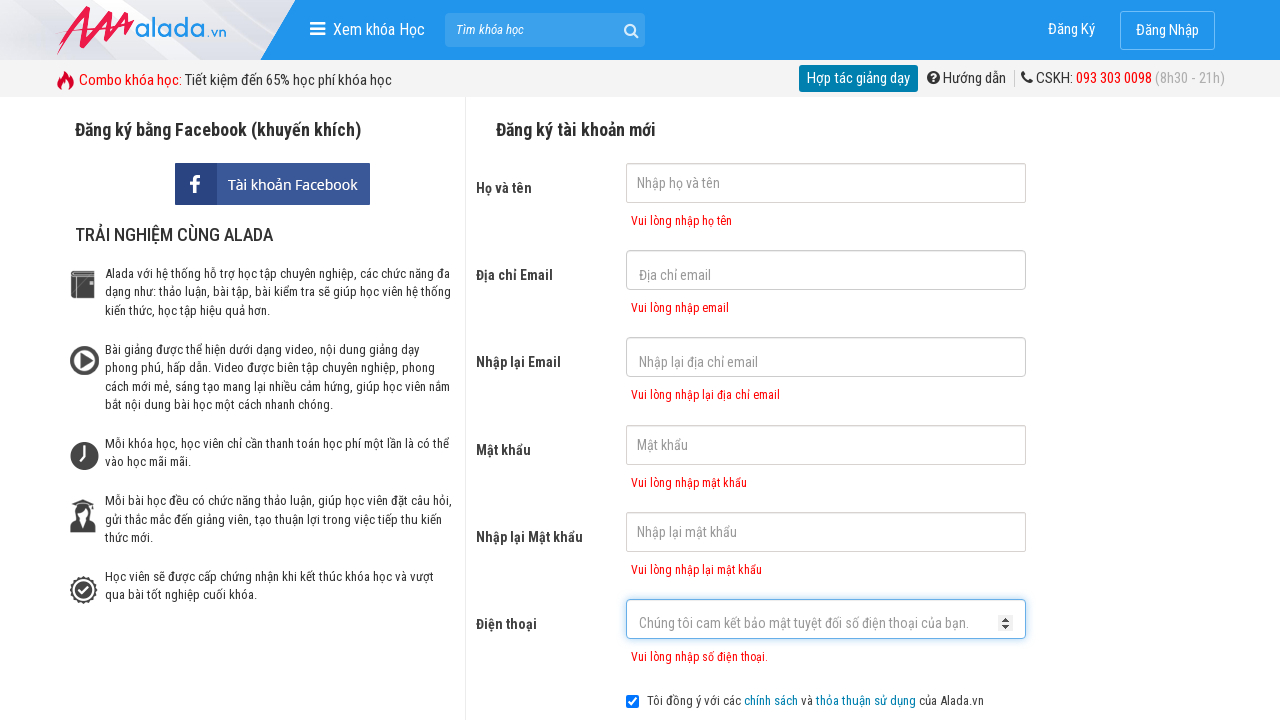